Books a bus ticket with xpath variables - enters Hyderabad as source, Guntur as destination, selects travel date, and searches for available buses.

Starting URL: https://www.apsrtconline.in/

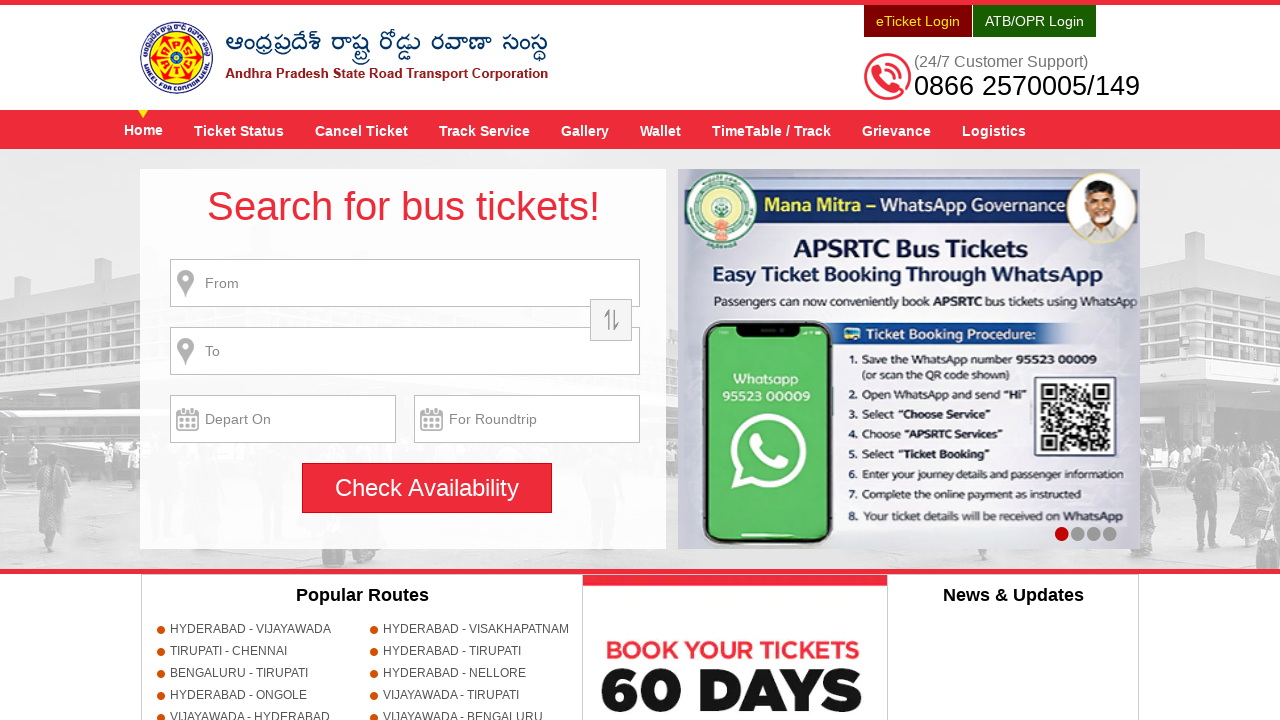

Filled source city field with 'HYDERABAD' on input[size='22'][name='source']
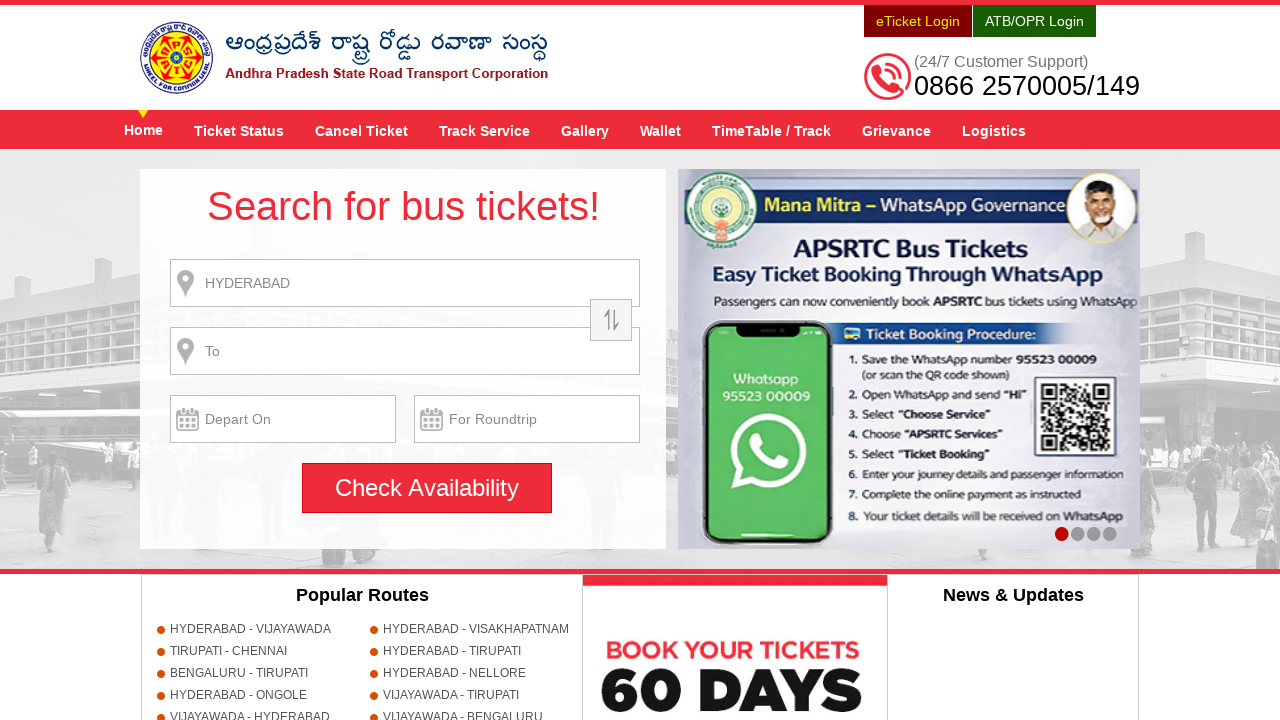

Pressed Enter to confirm source city
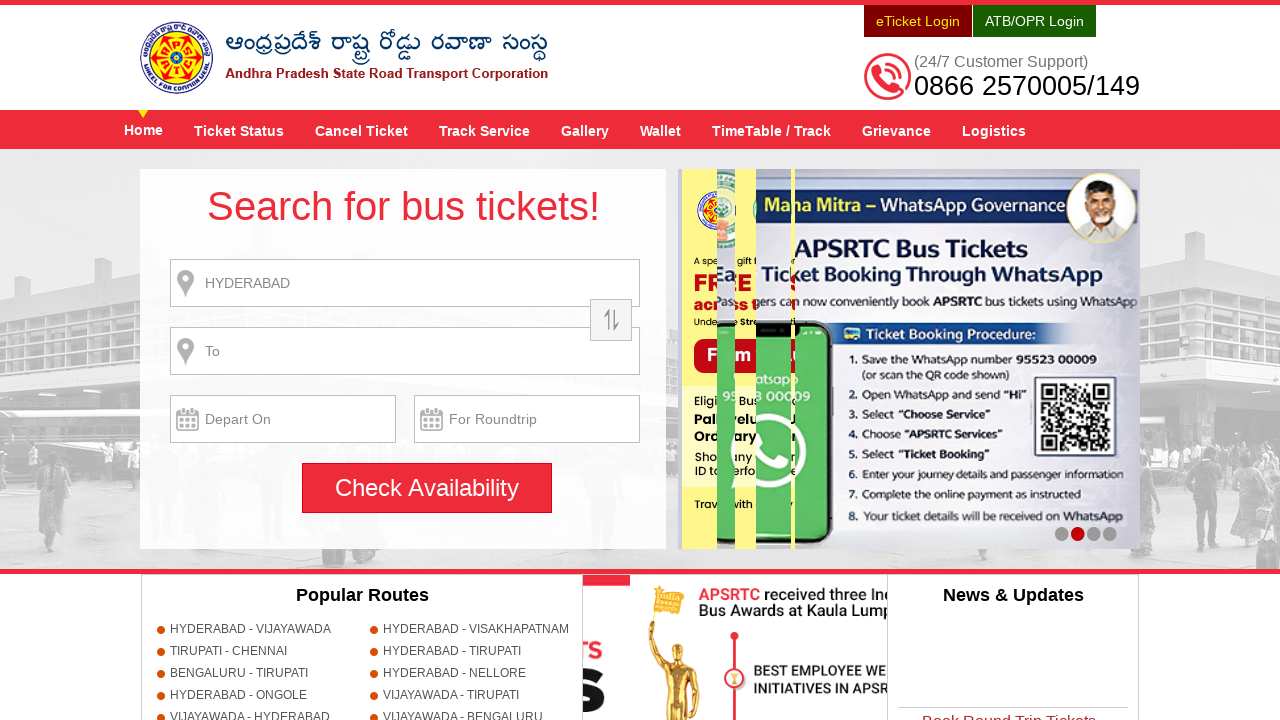

Filled destination city field with 'GUNTUR' on input[id*='toPlaceN']
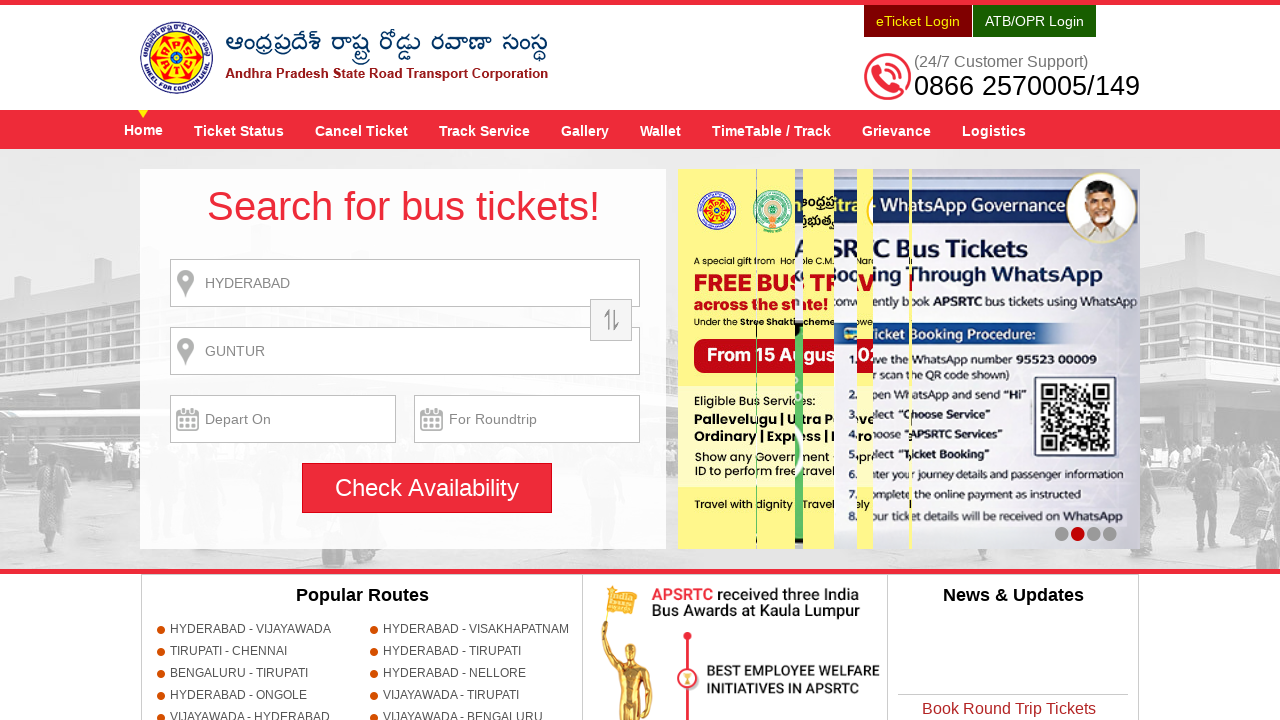

Pressed Enter to confirm destination city
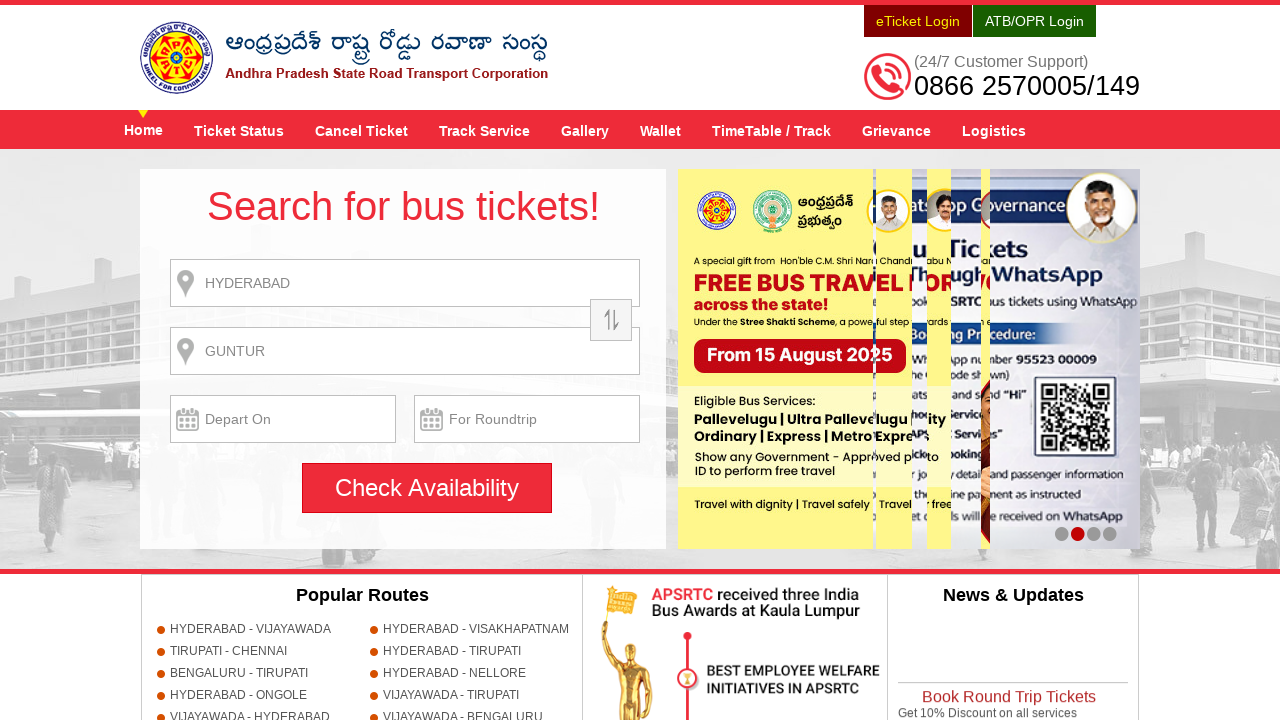

Clicked on journey date input to open calendar at (283, 419) on input#txtJourneyDate
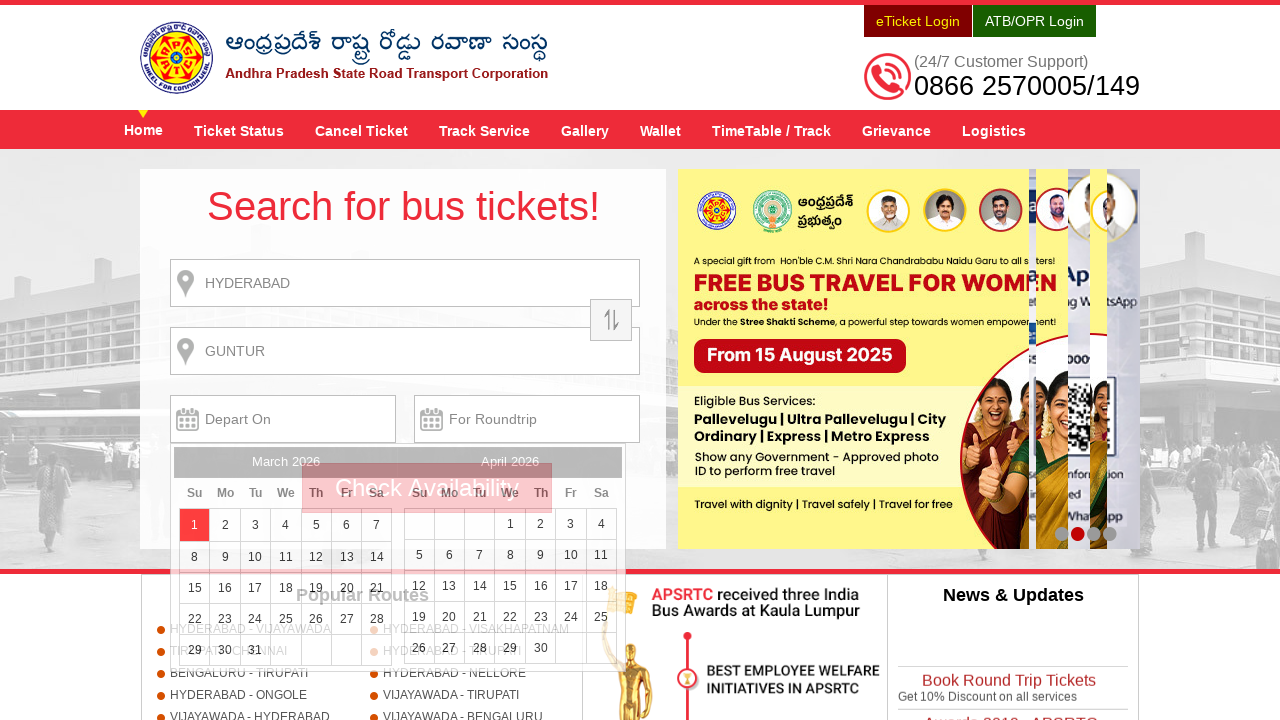

Selected date 10 from the calendar at (255, 557) on xpath=//a[text()='10']
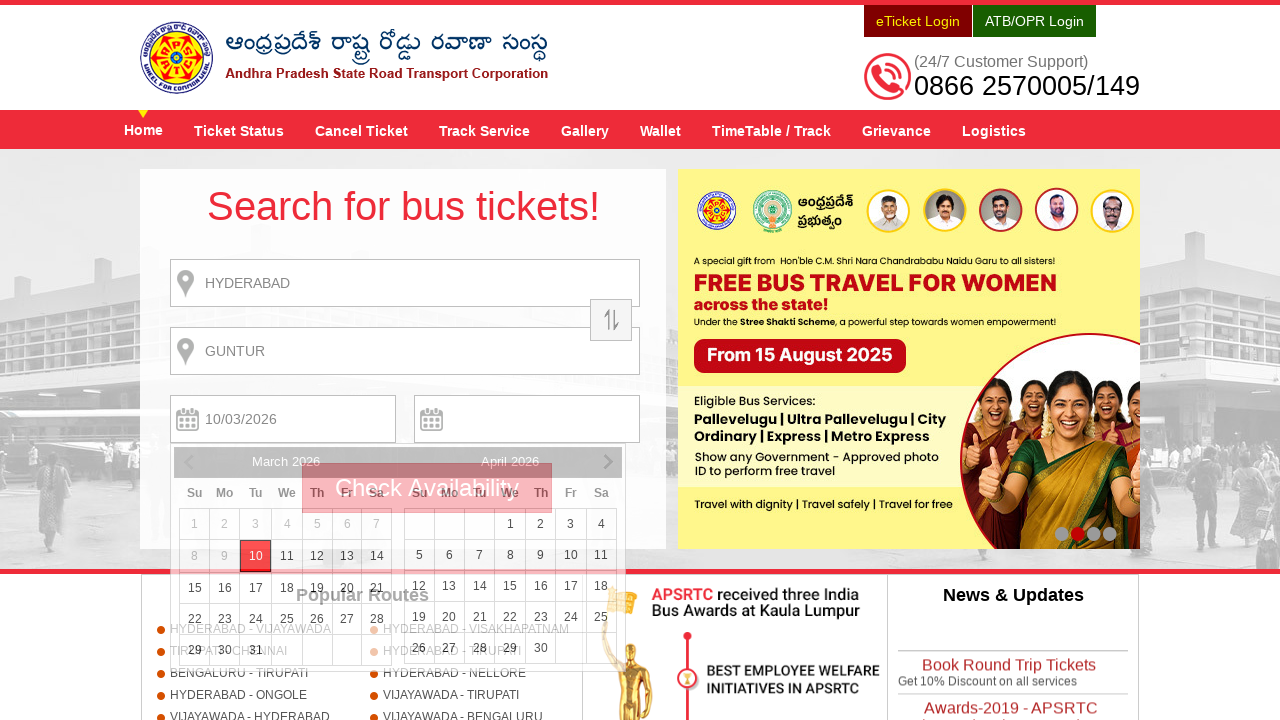

Clicked search button to find available buses at (427, 488) on input#searchBtn
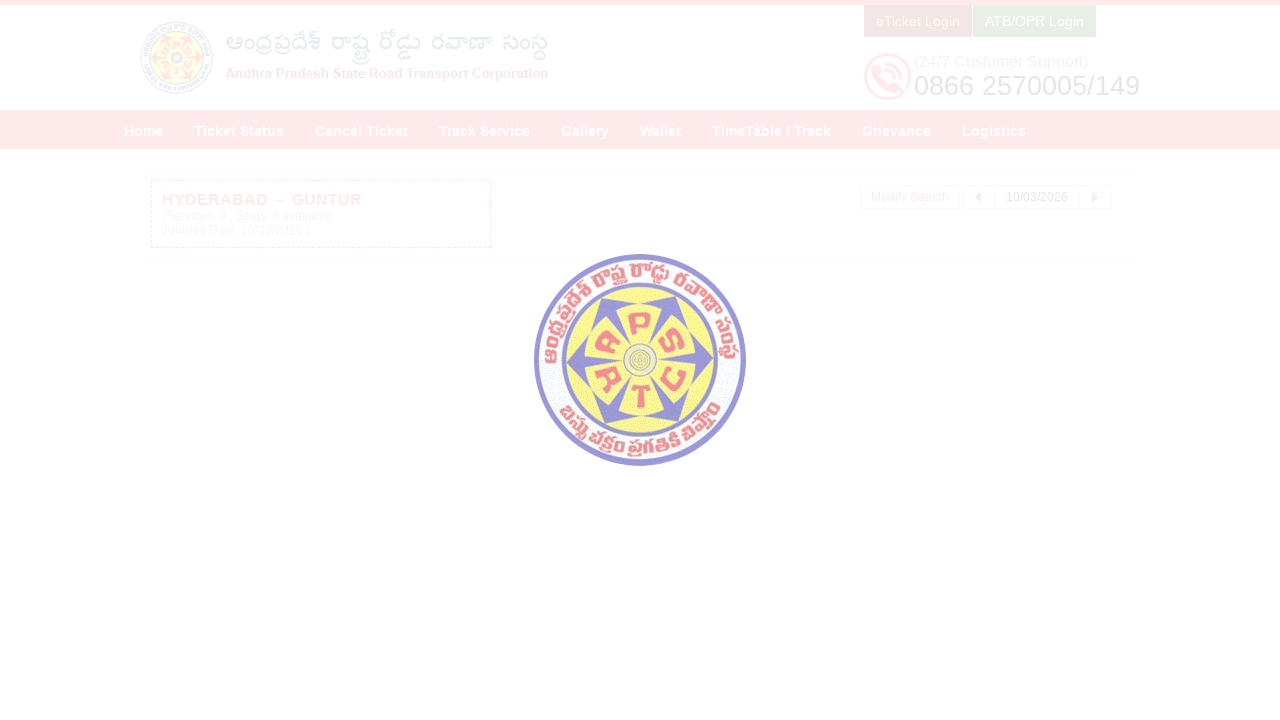

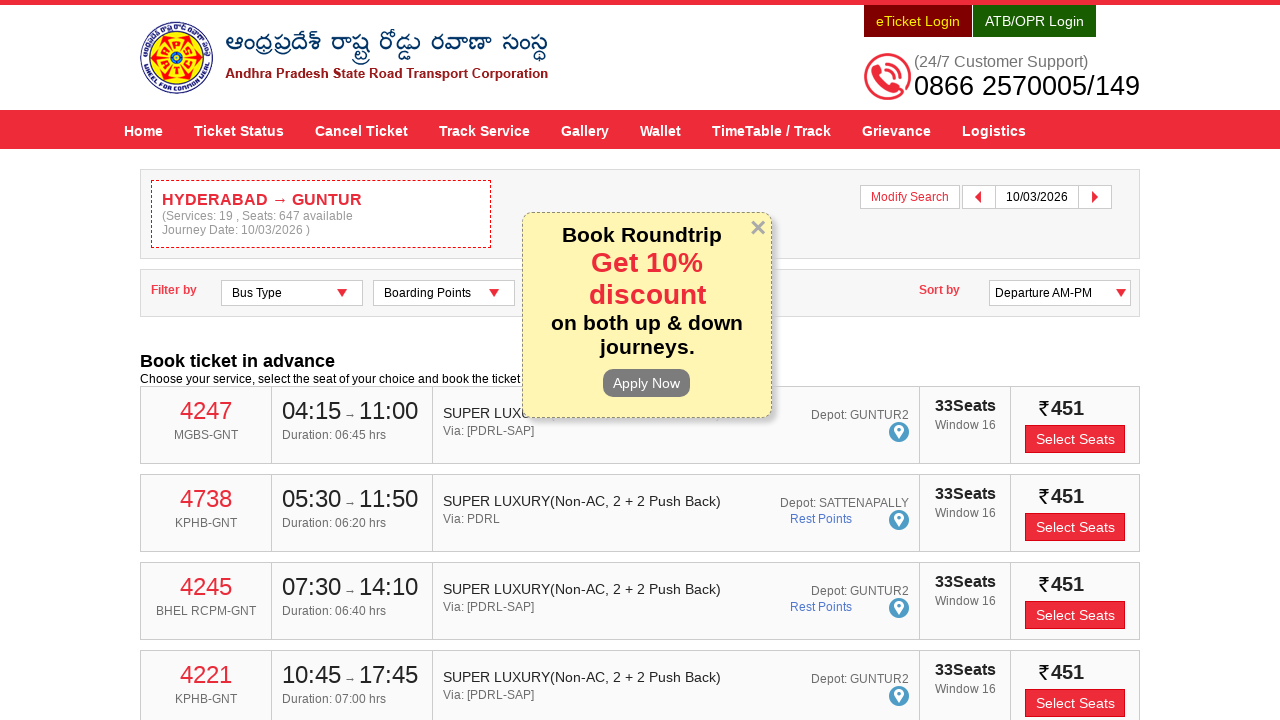